Navigates to the Headings documentation page and verifies the h1 heading contains the expected text

Starting URL: https://flowbite-svelte.com/docs/typography/heading

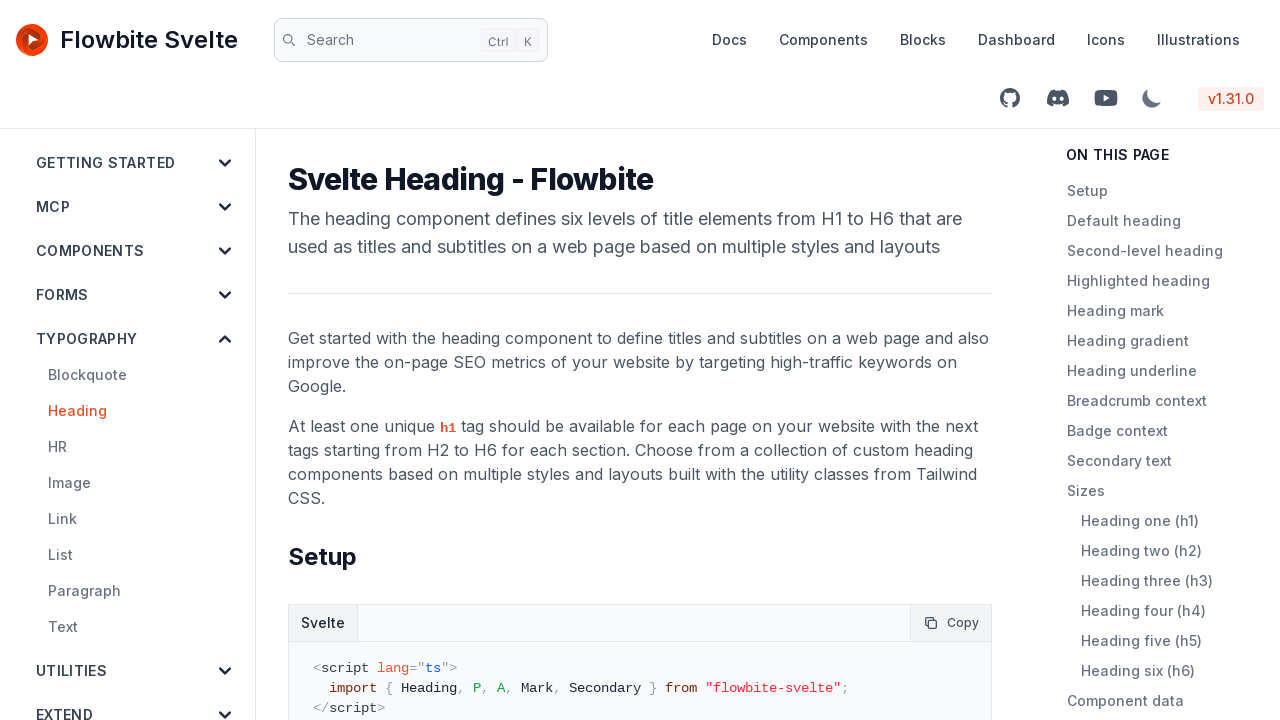

Navigated to Headings documentation page
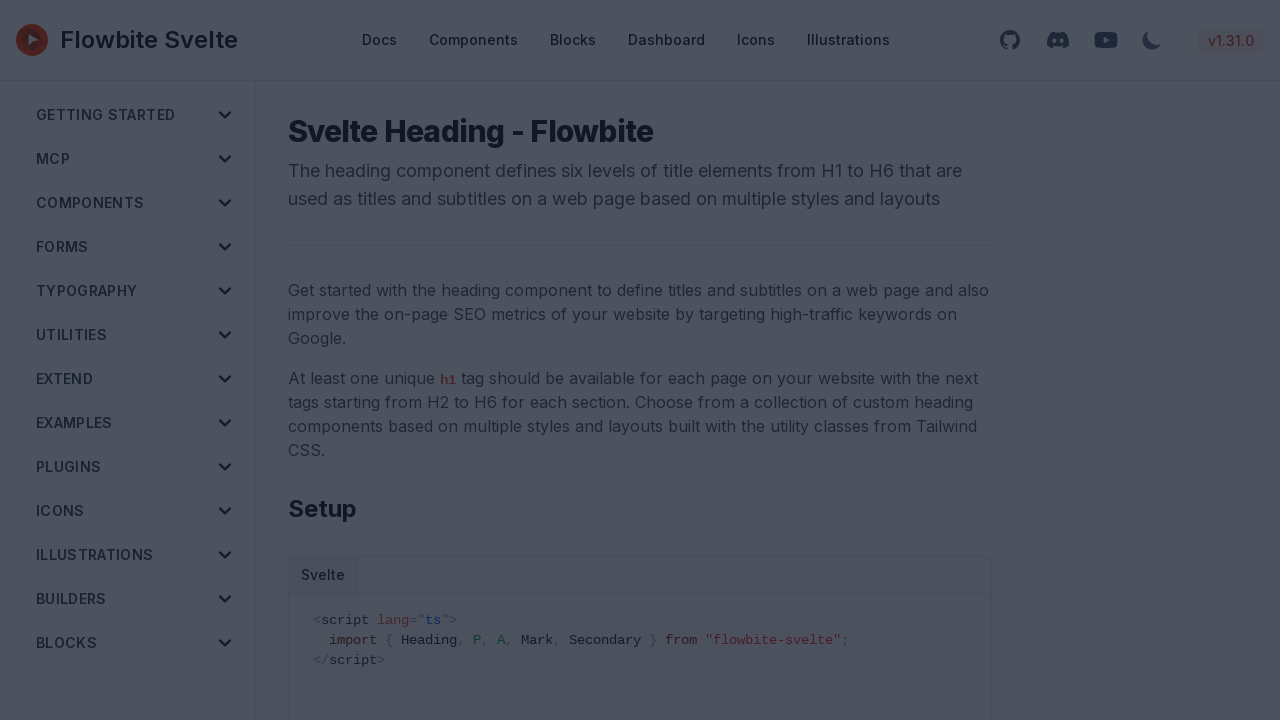

H1 heading loaded on page
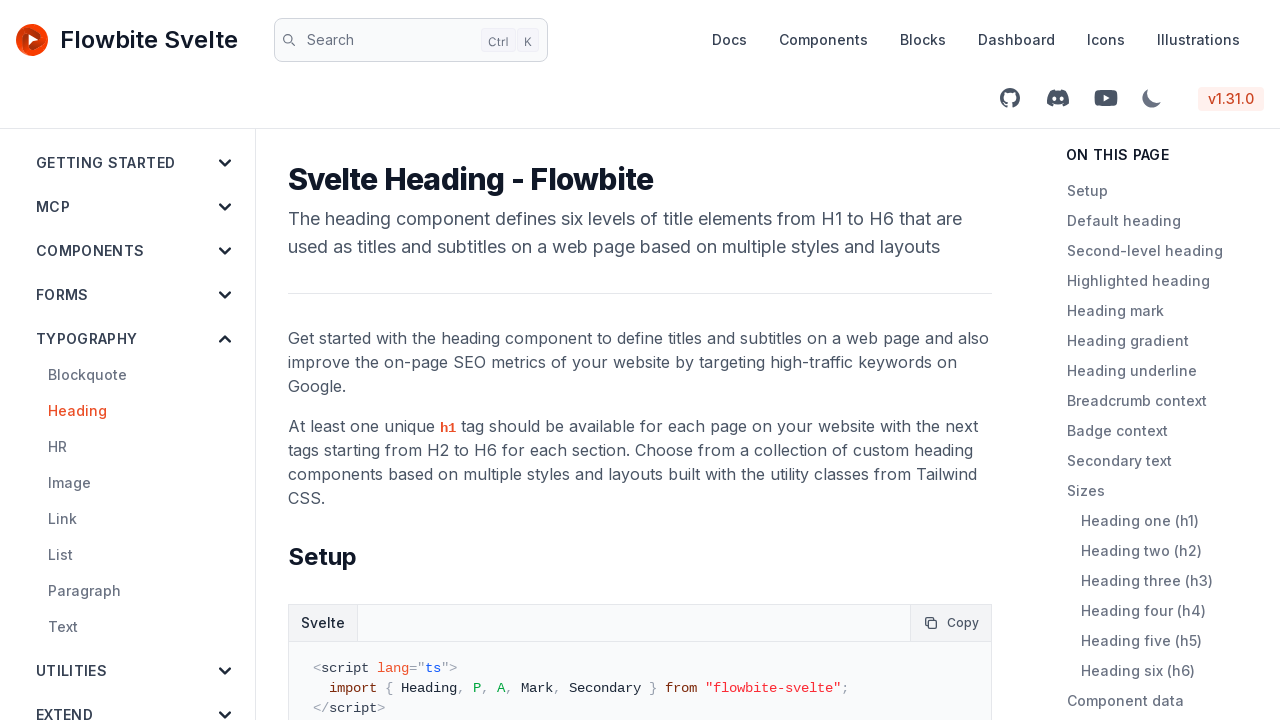

Verified h1 heading contains expected text 'Svelte Heading - Flowbite'
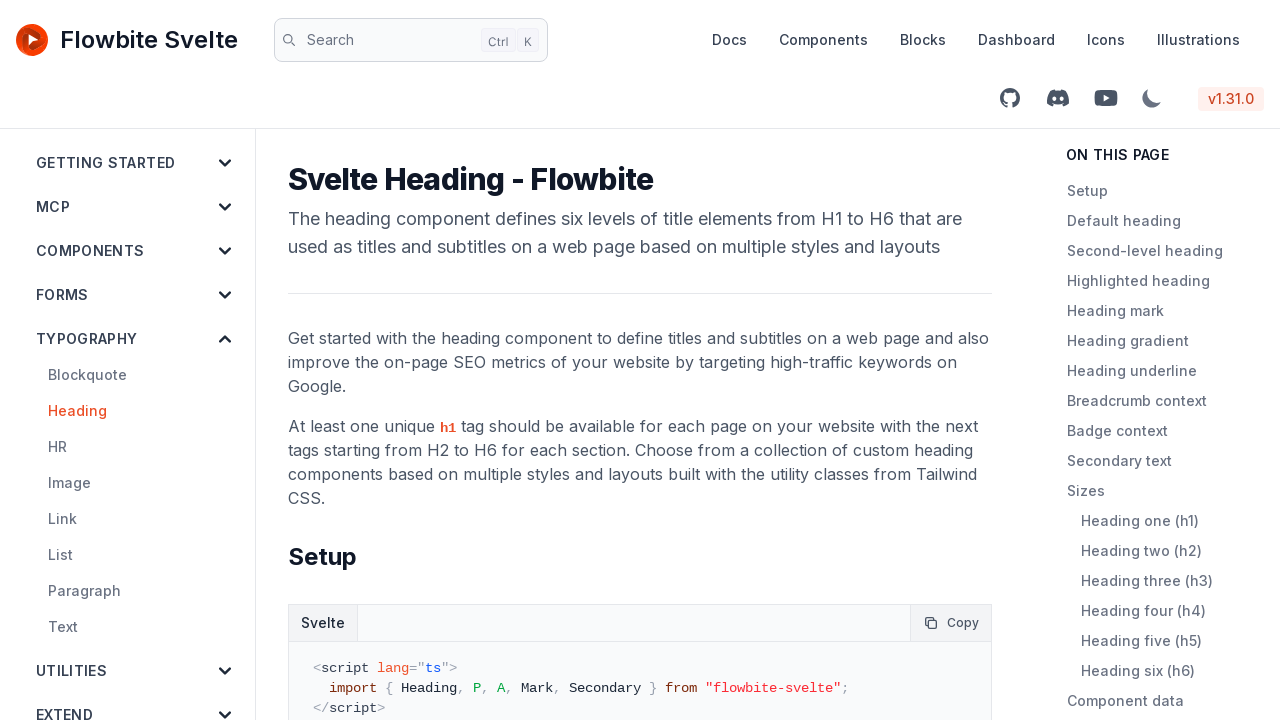

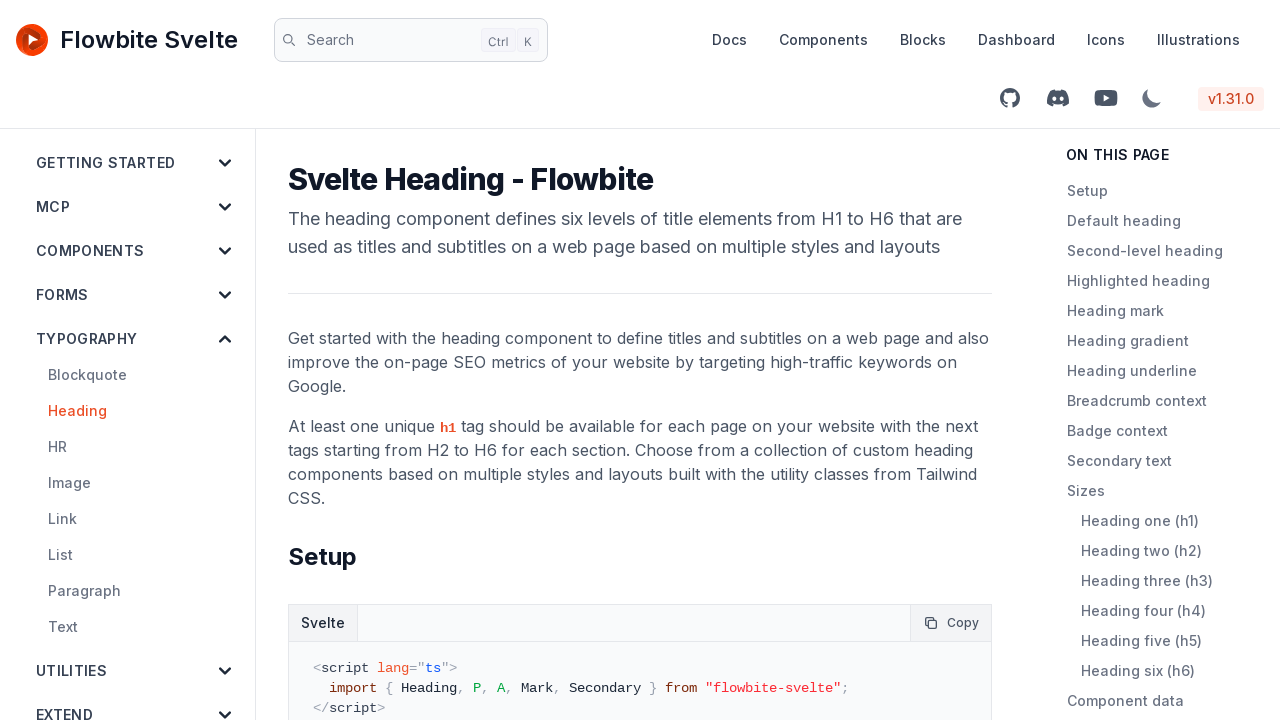